Clicks an element by ID and verifies the success page is displayed

Starting URL: https://www.ultimateqa.com/simple-html-elements-for-automation/

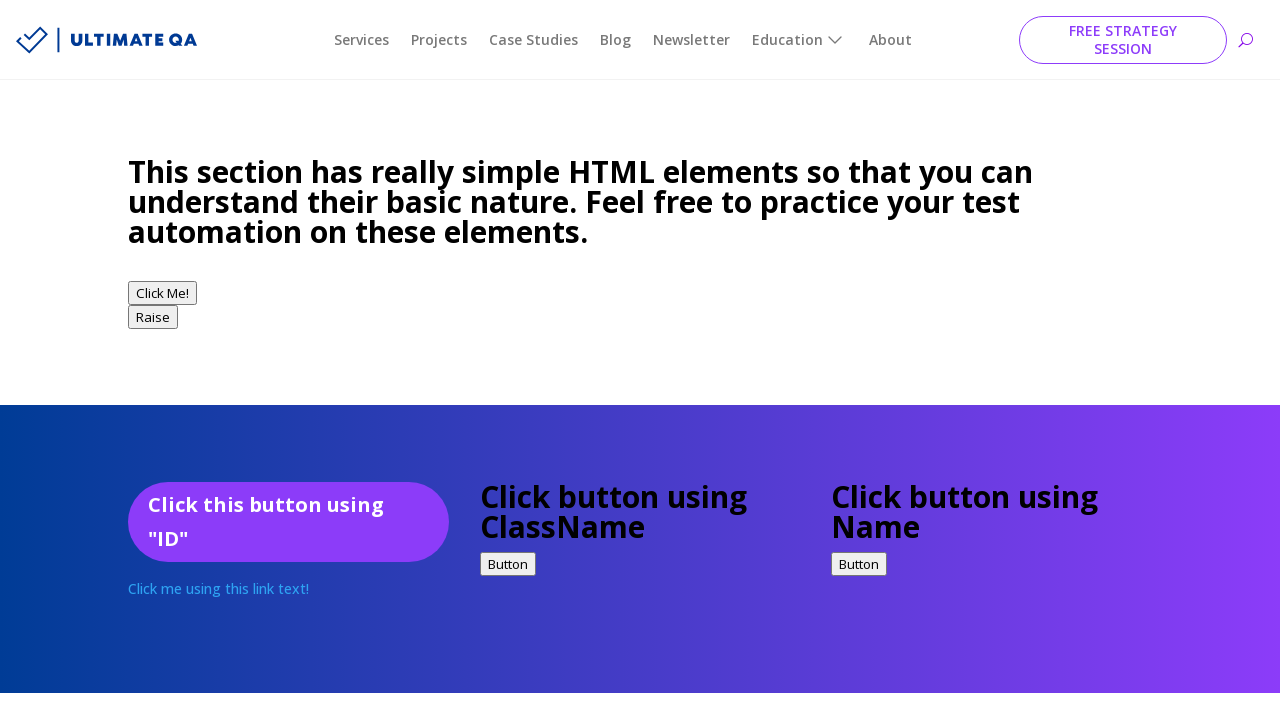

Clicked element with ID 'idExample' at (288, 522) on #idExample
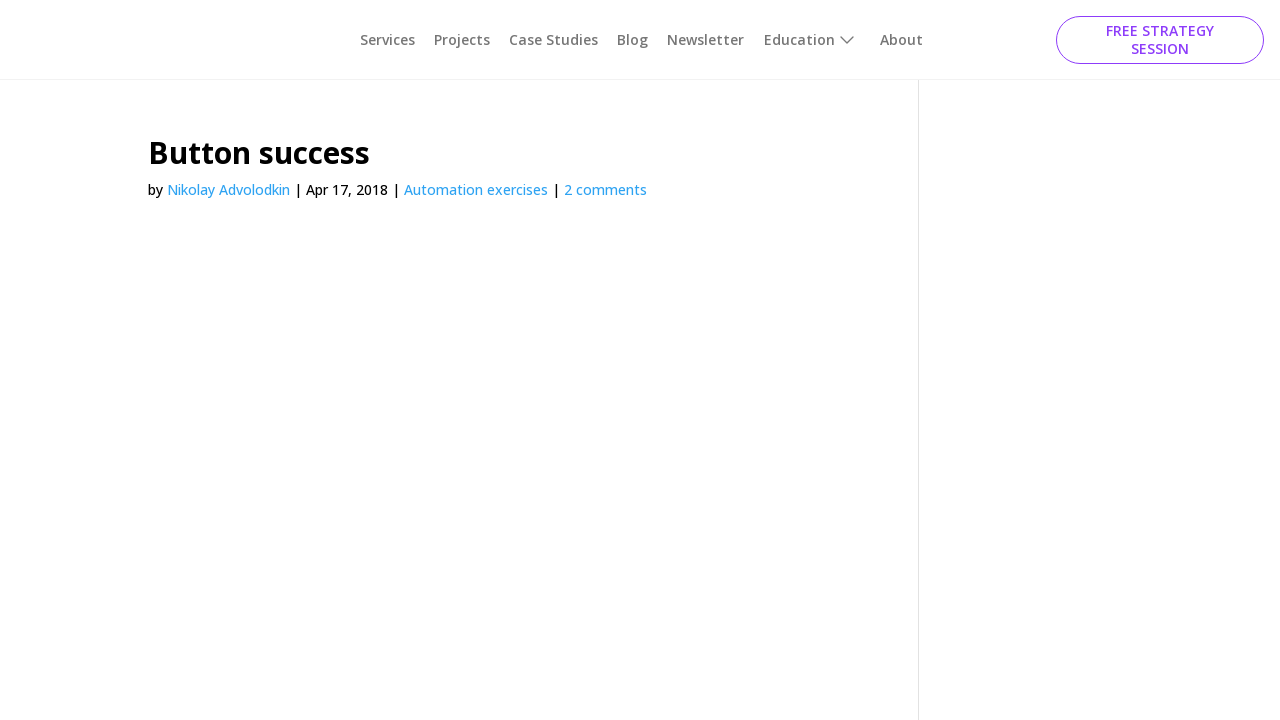

Success page loaded with 'Button success' heading
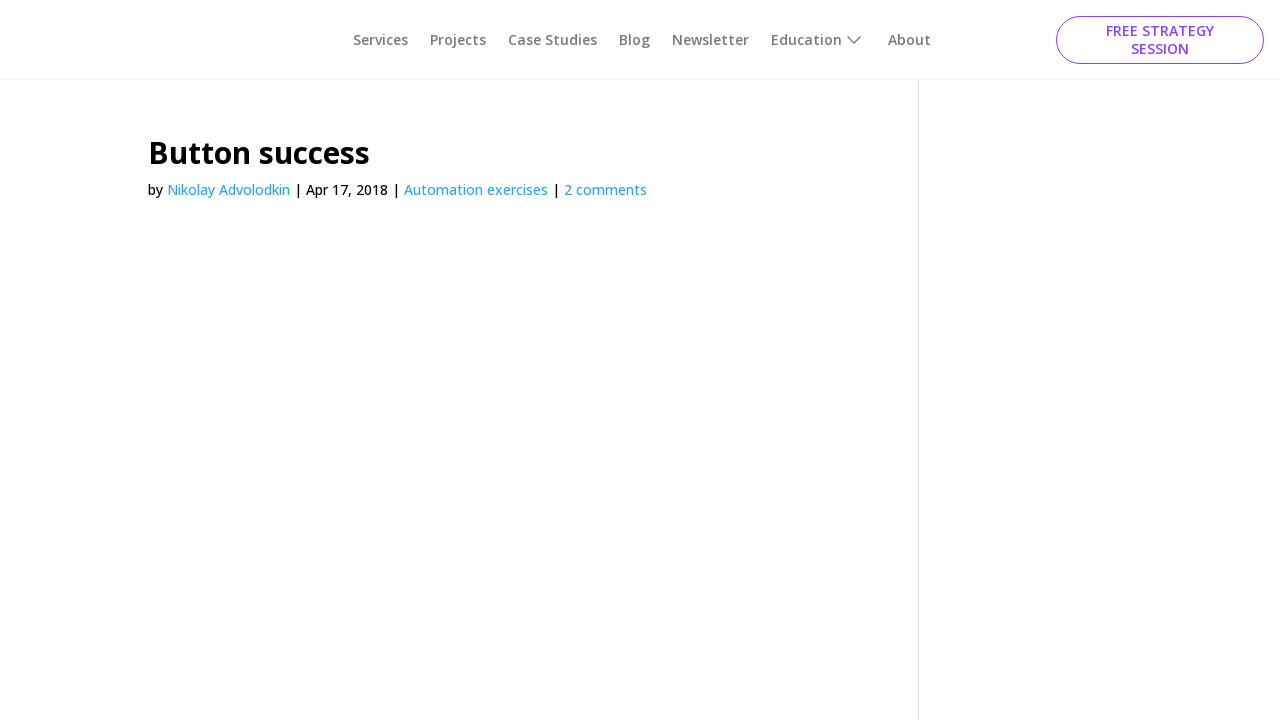

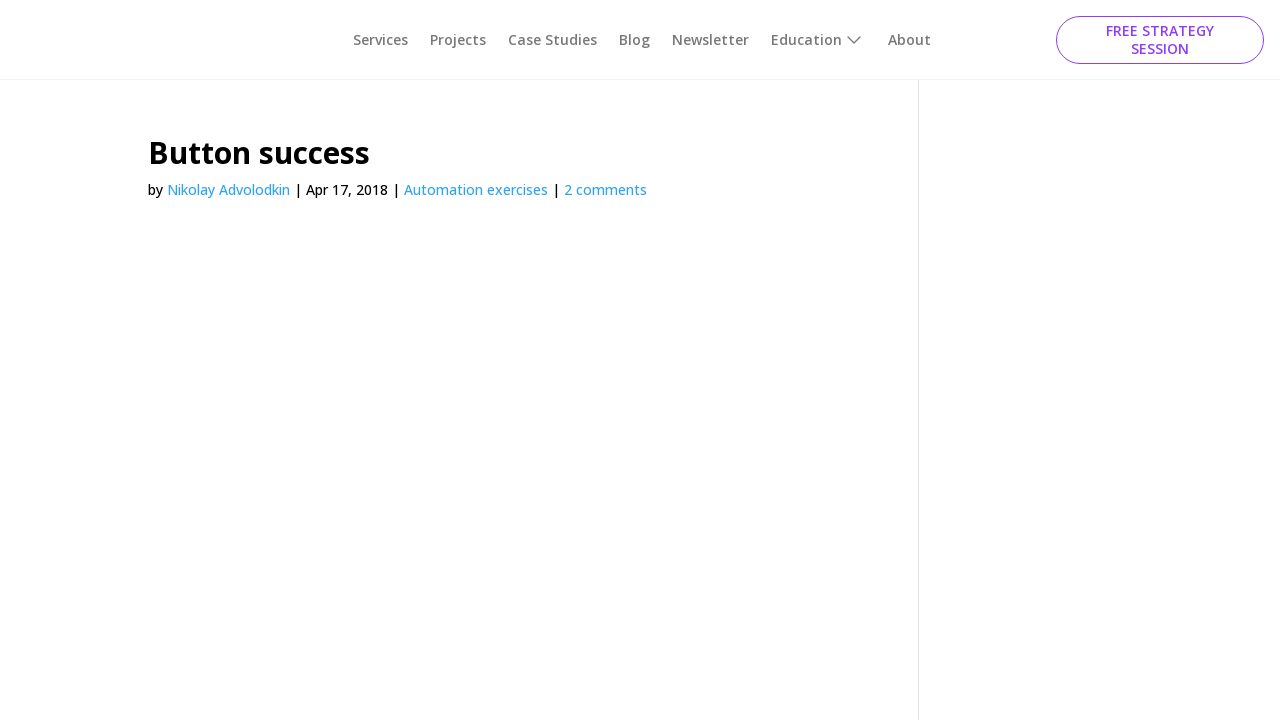